Tests new user registration on ParaBank by filling out the registration form with valid details and verifying successful account creation with a welcome message.

Starting URL: https://parabank.parasoft.com/parabank/index.htm

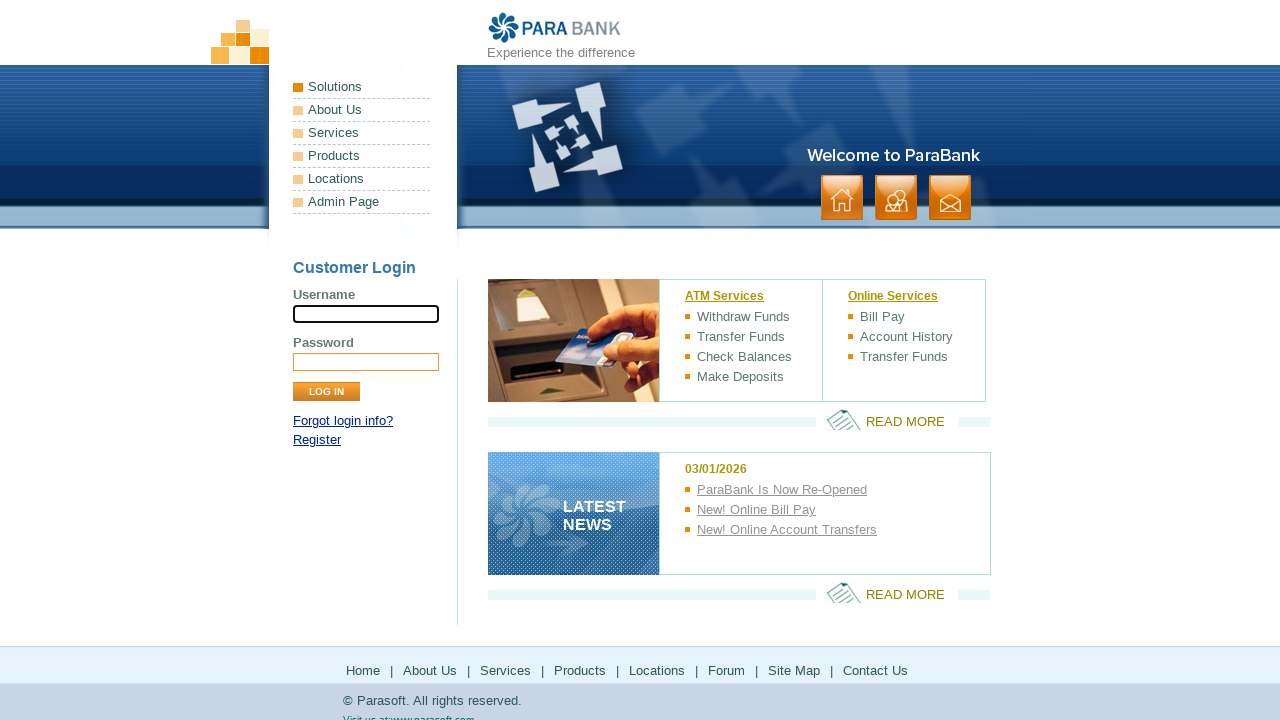

Clicked Register link in login panel at (317, 440) on xpath=//div[@id='loginPanel']/p[2]/a
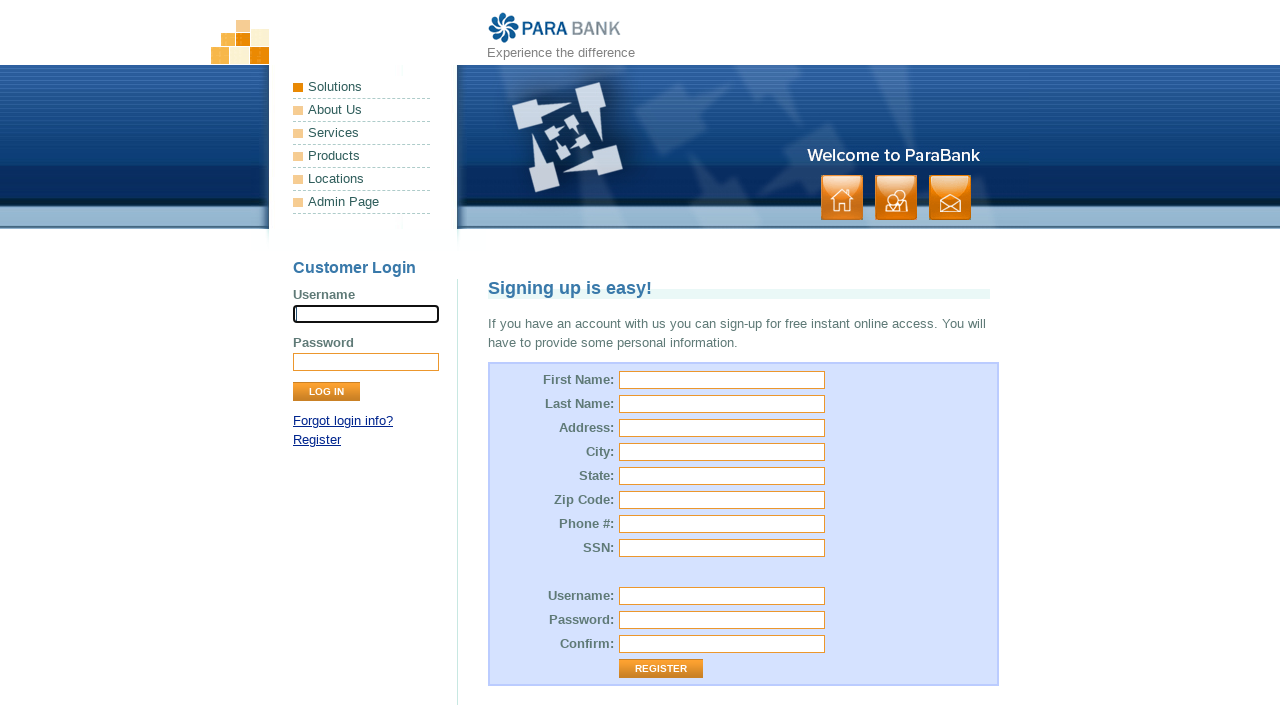

Filled first name field with 'Jordan' on input#customer\.firstName
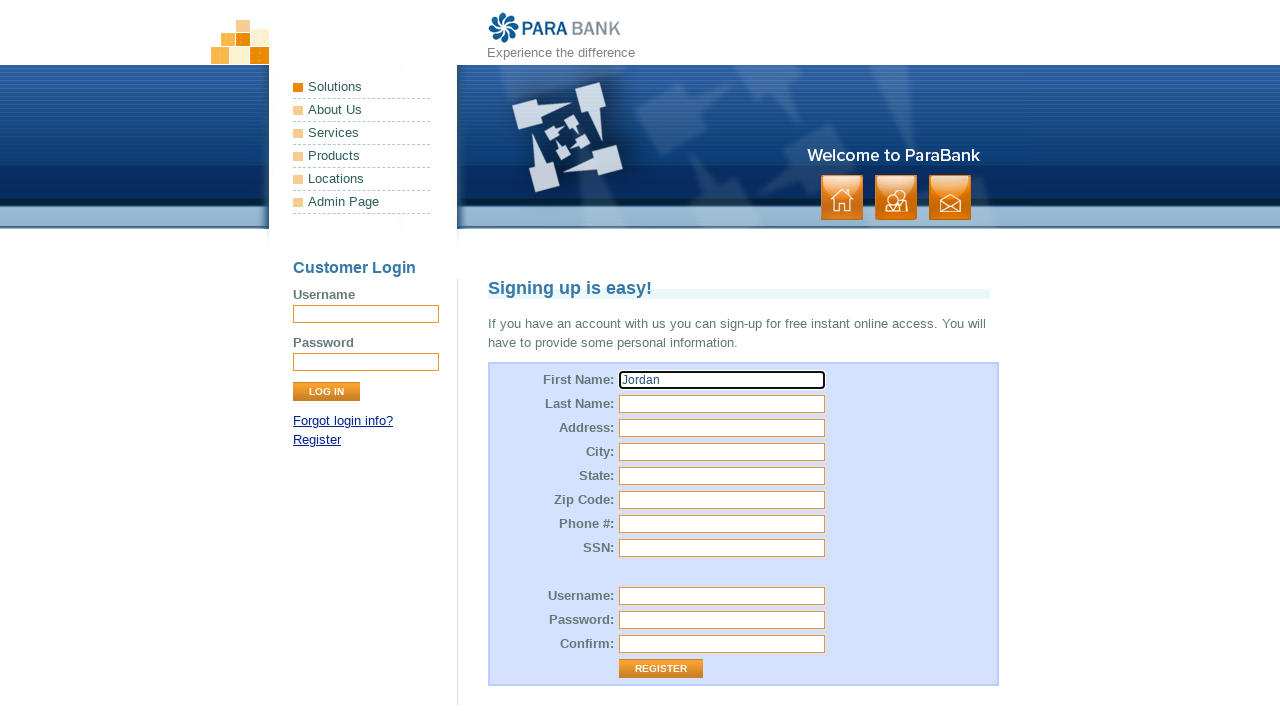

Filled last name field with 'Mitchell' on input#customer\.lastName
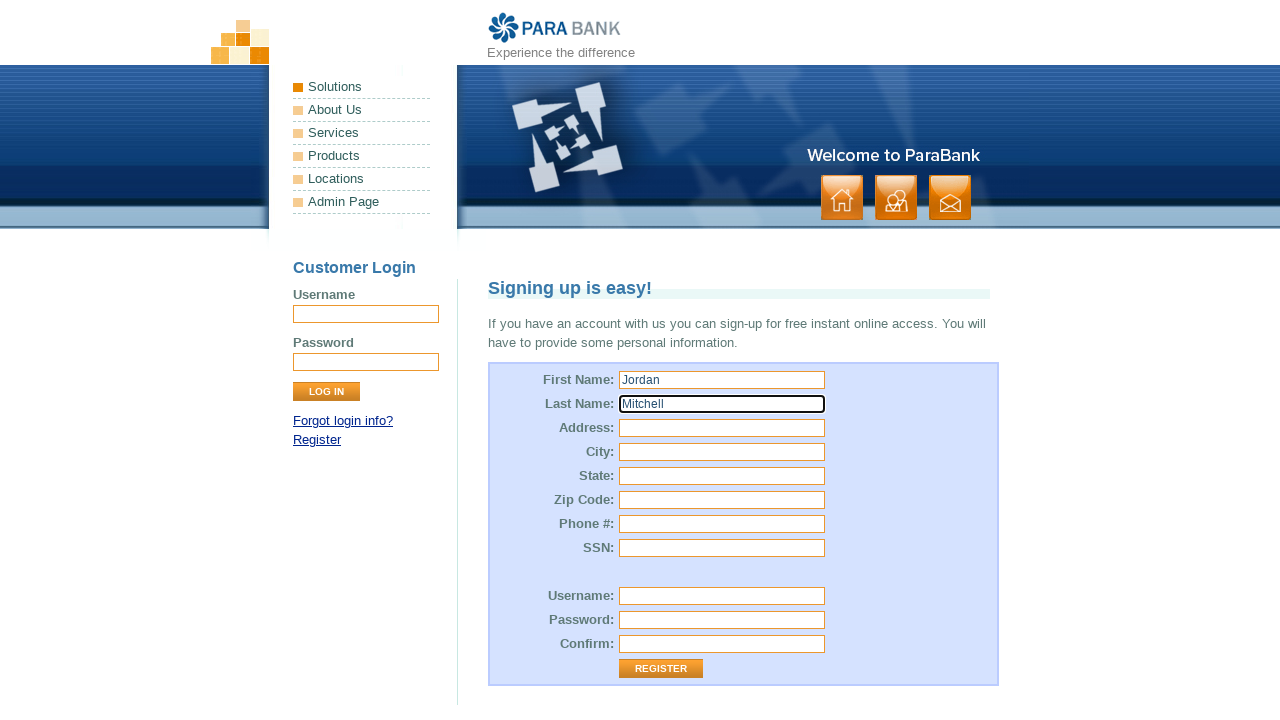

Filled street address field with '742 Evergreen Terrace' on input#customer\.address\.street
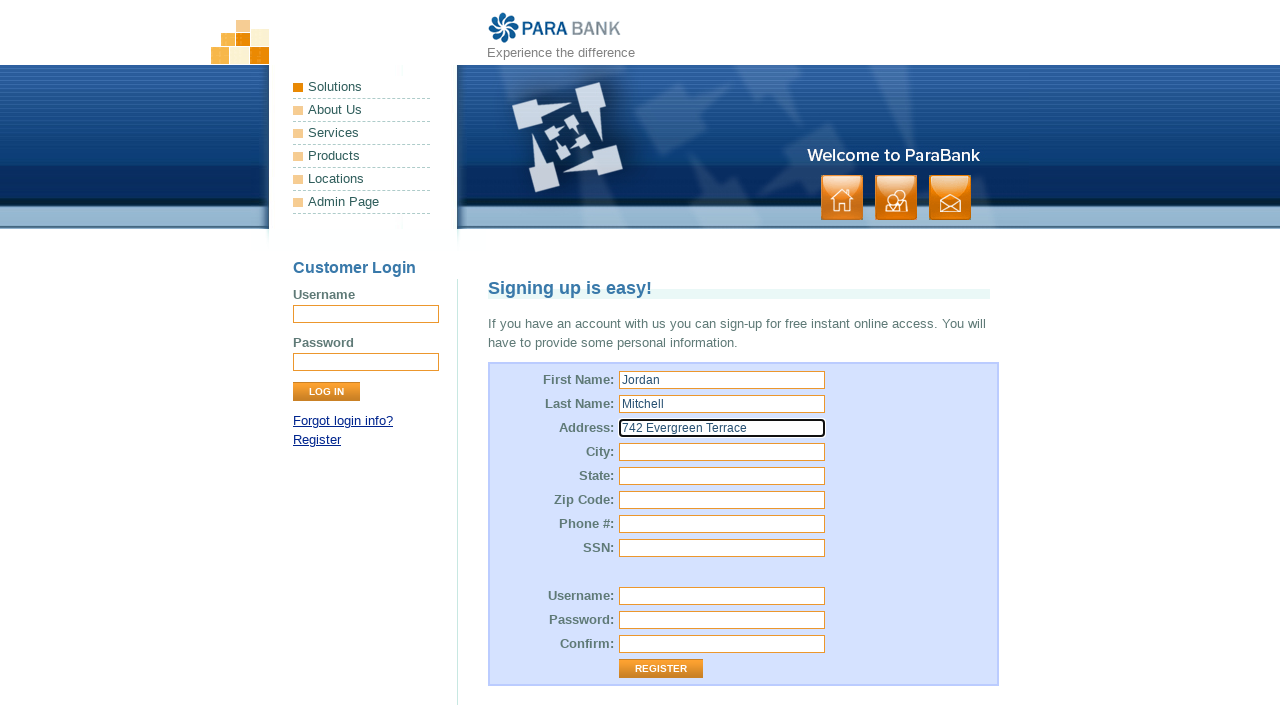

Filled city field with 'Springfield' on input#customer\.address\.city
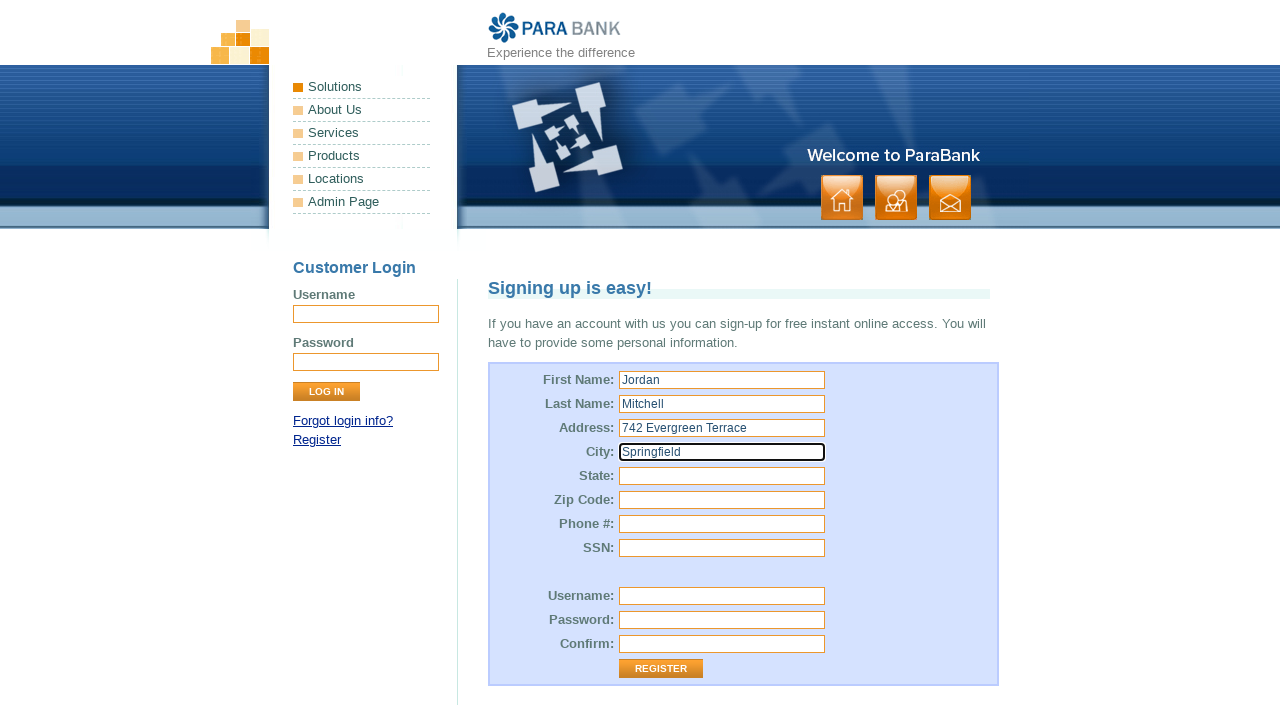

Filled state field with 'Illinois' on input#customer\.address\.state
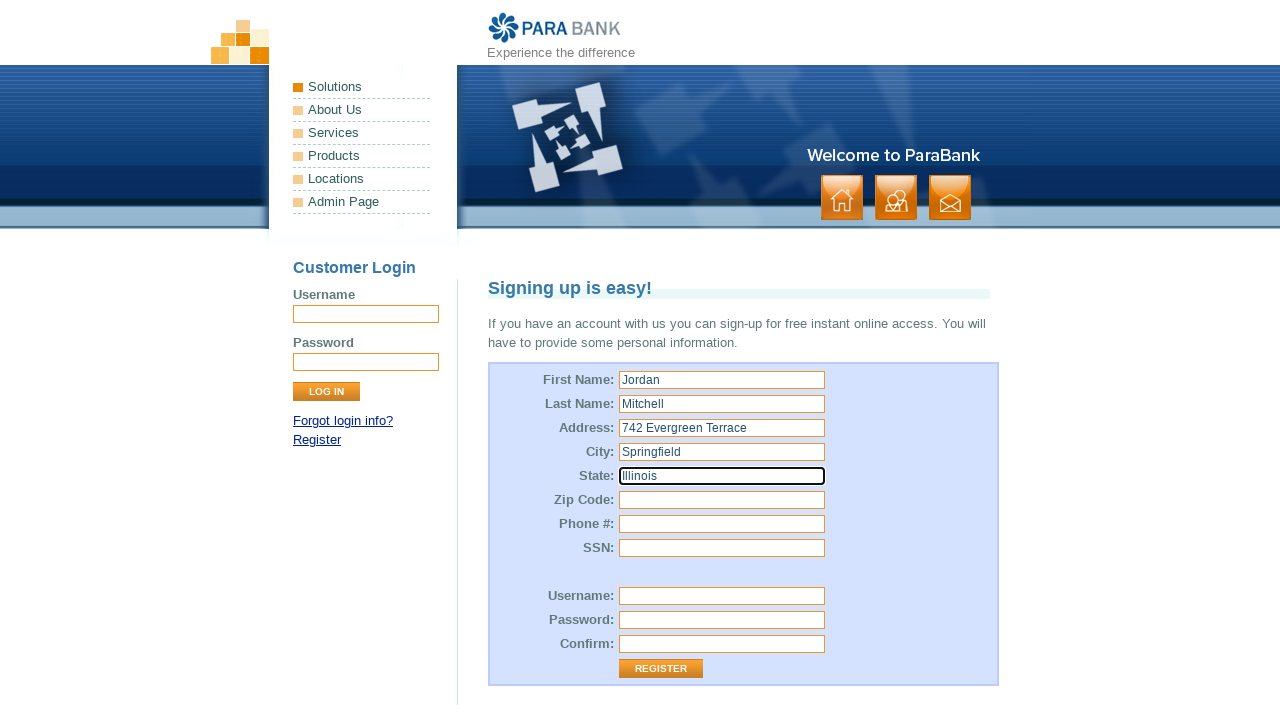

Filled zip code field with '62704' on input#customer\.address\.zipCode
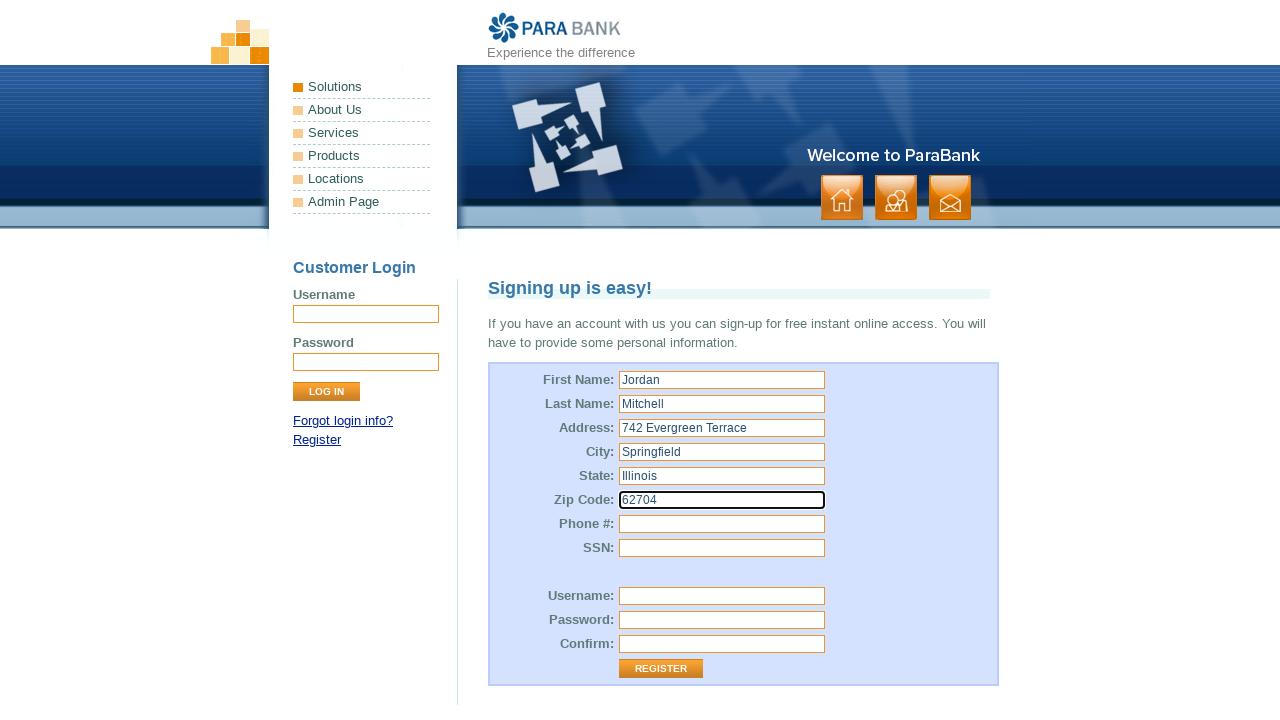

Filled SSN field with '123456789' on input#customer\.ssn
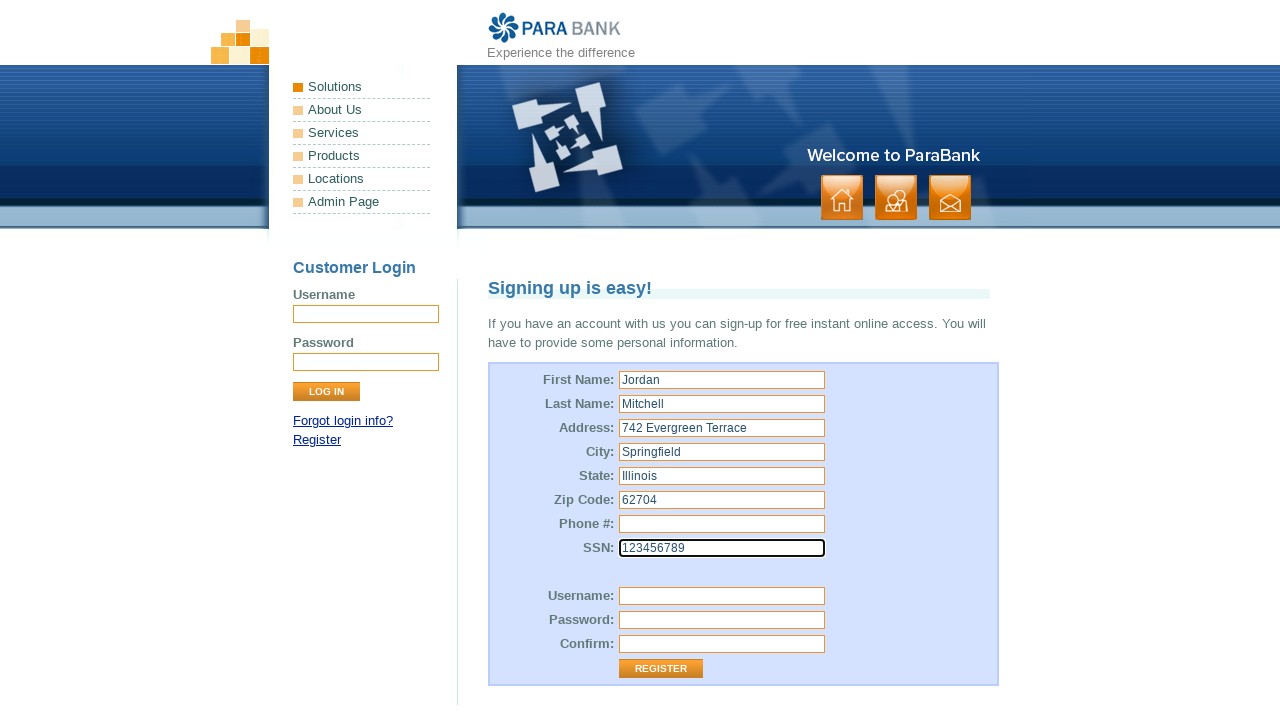

Filled username field with unique timestamp-based username on input#customer\.username
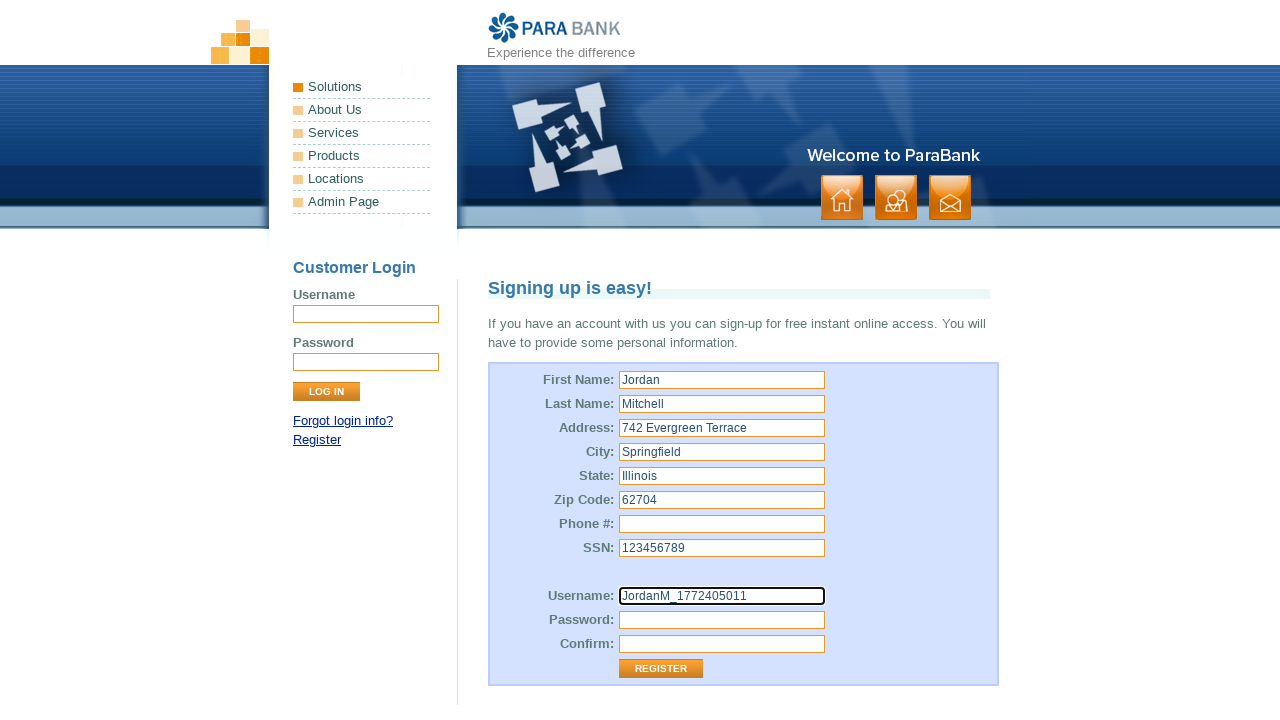

Filled password field with 'SecurePass123' on input#customer\.password
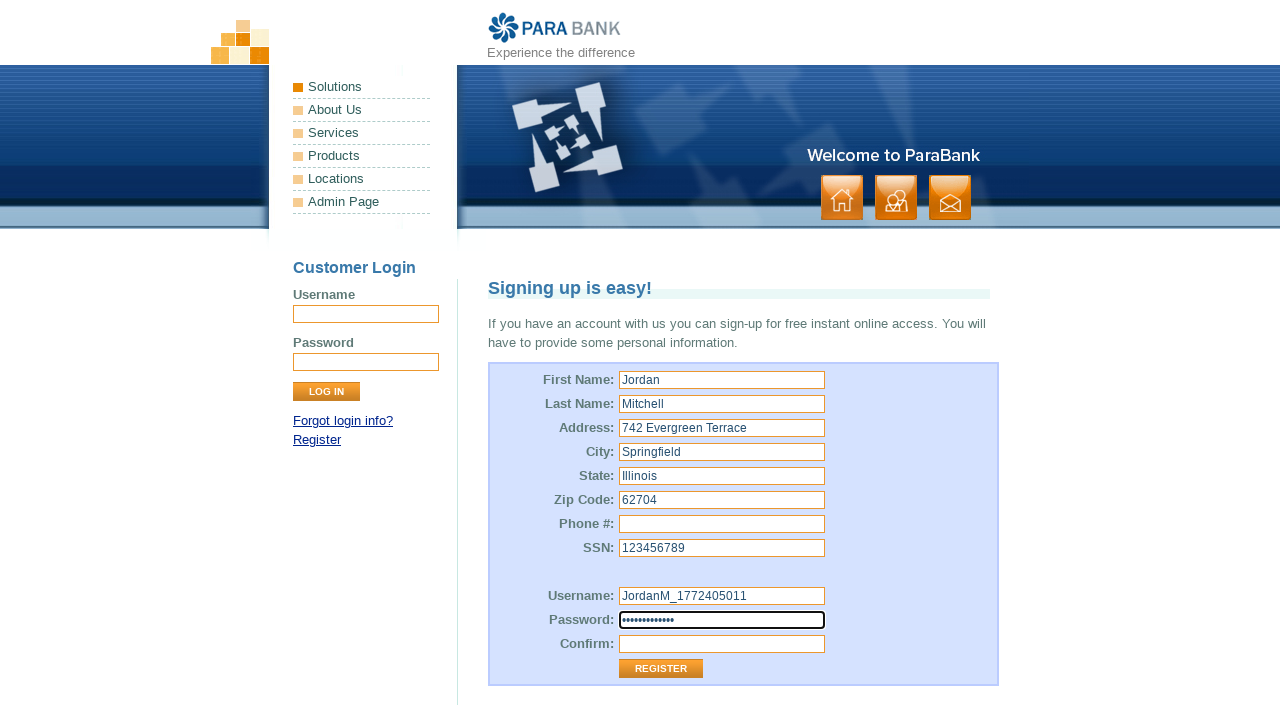

Filled password confirmation field with 'SecurePass123' on input#repeatedPassword
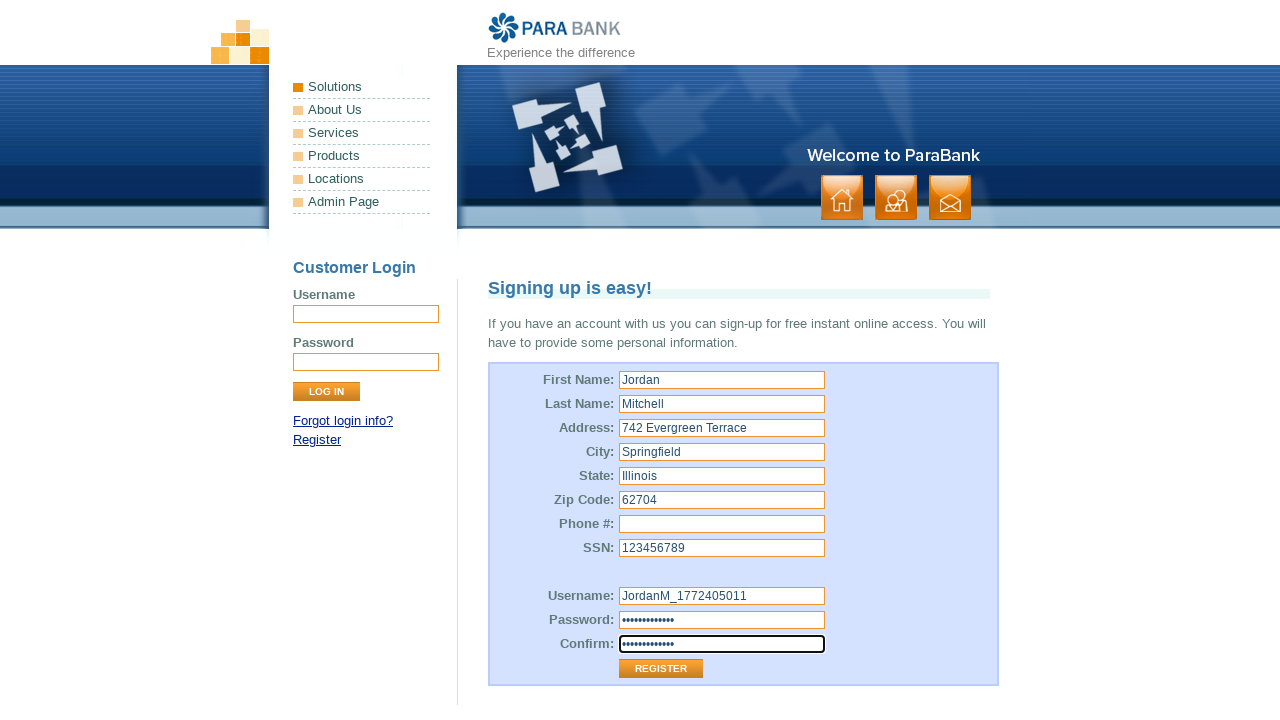

Clicked Register button to submit registration form at (661, 669) on input[value='Register']
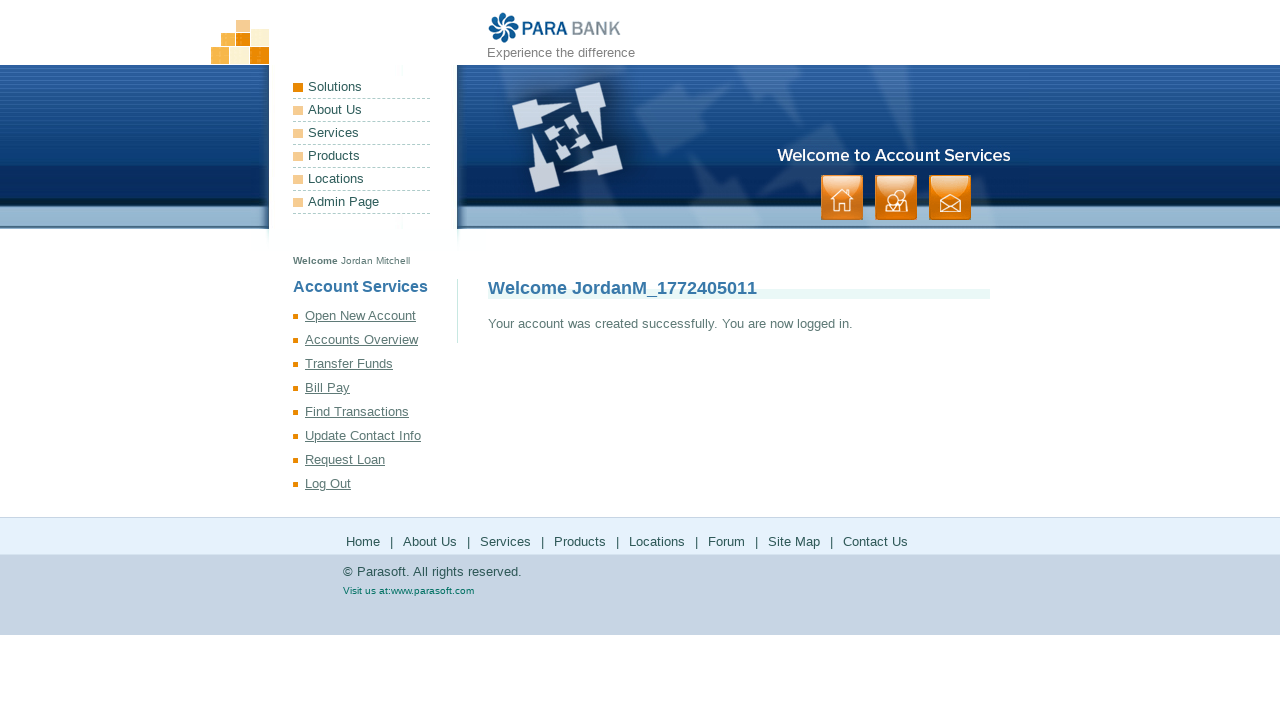

Registration successful - welcome message title loaded, new user account created
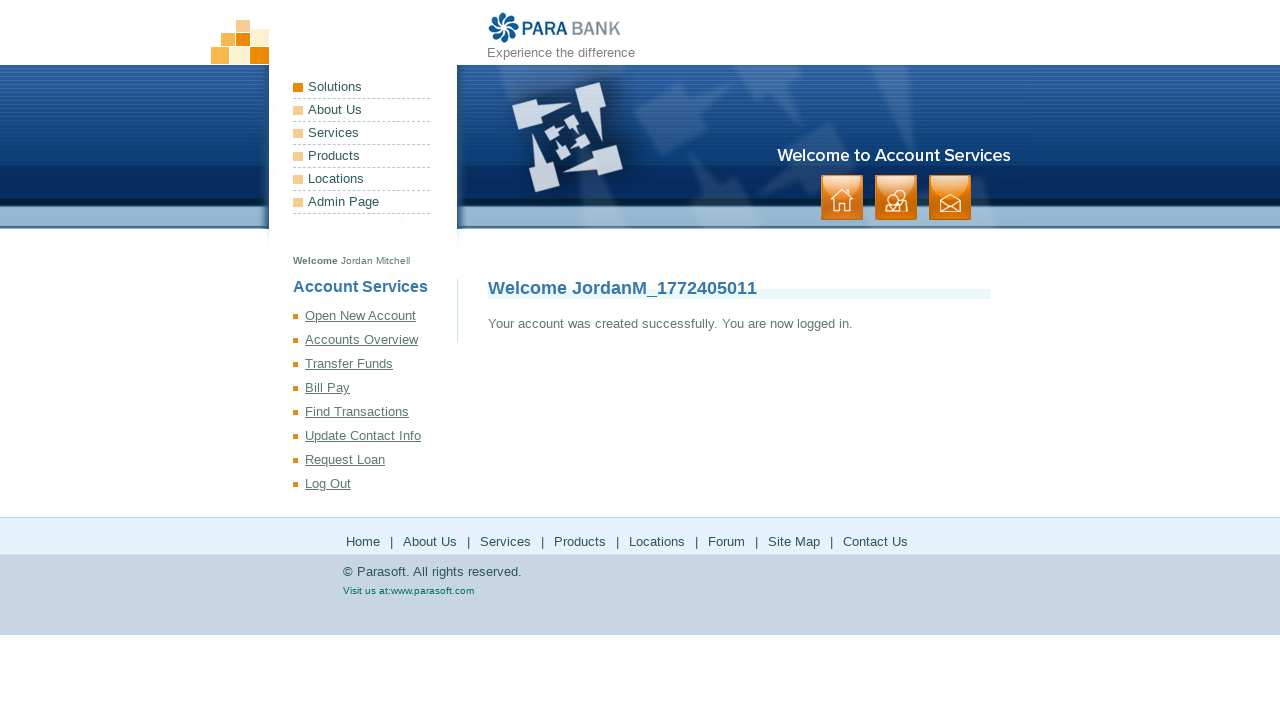

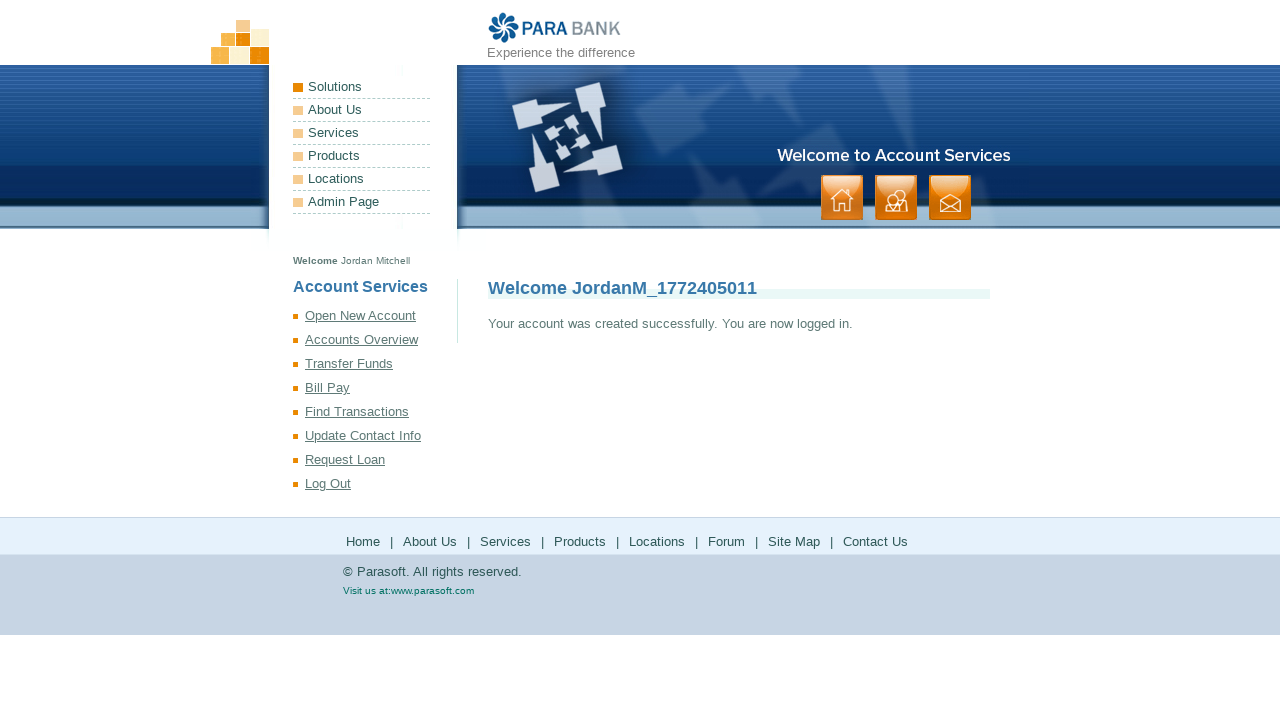